Navigates to Mars news page and waits for news content to load, verifying the page displays article titles and teasers

Starting URL: https://data-class-mars.s3.amazonaws.com/Mars/index.html

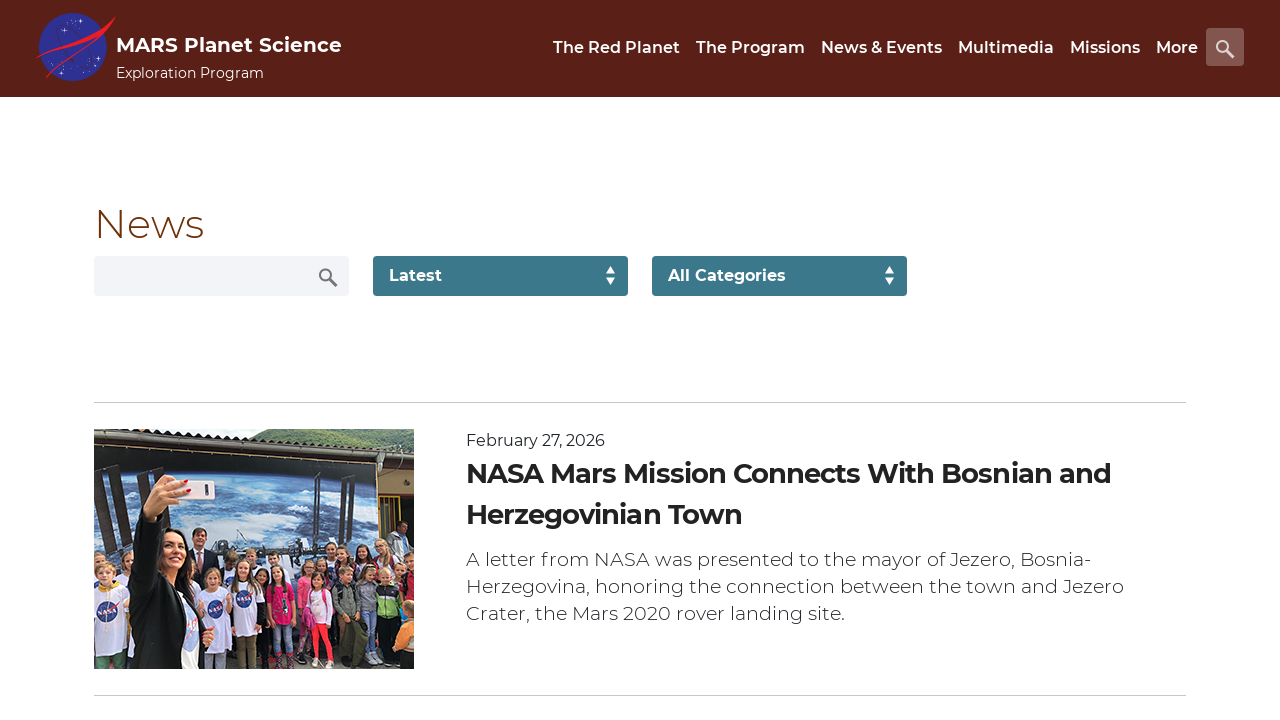

Navigated to Mars news page
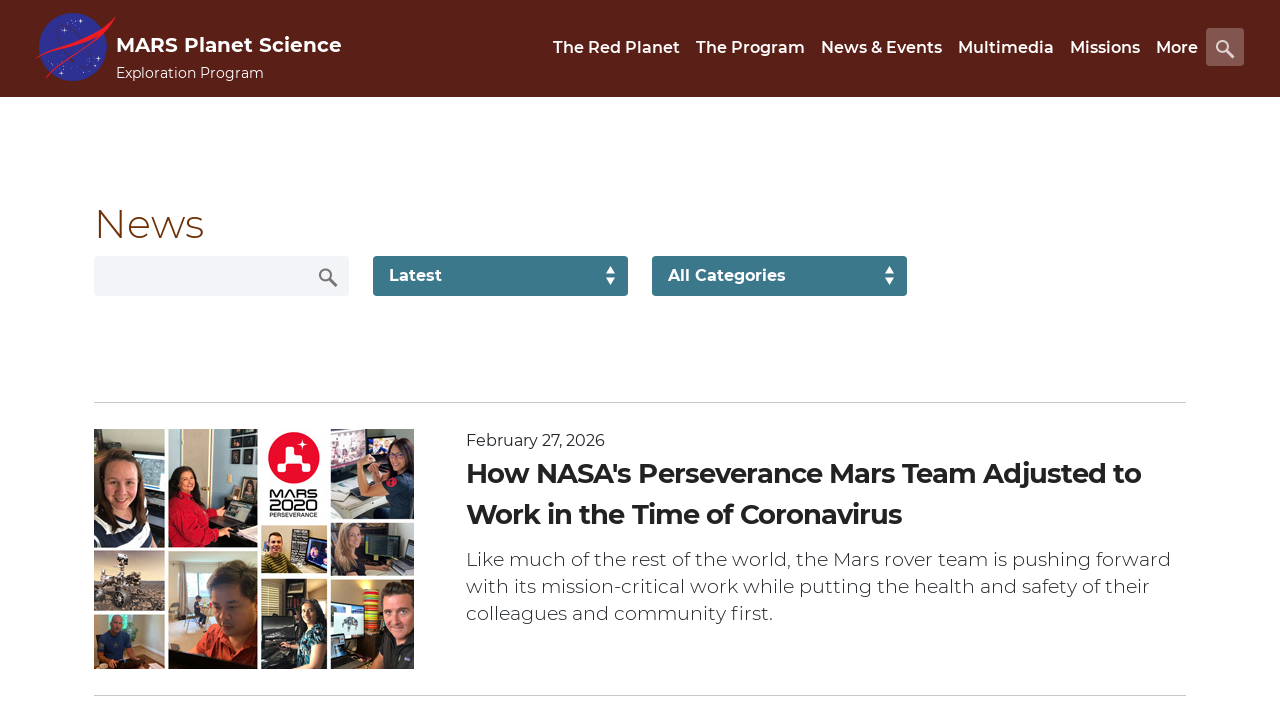

News content list loaded
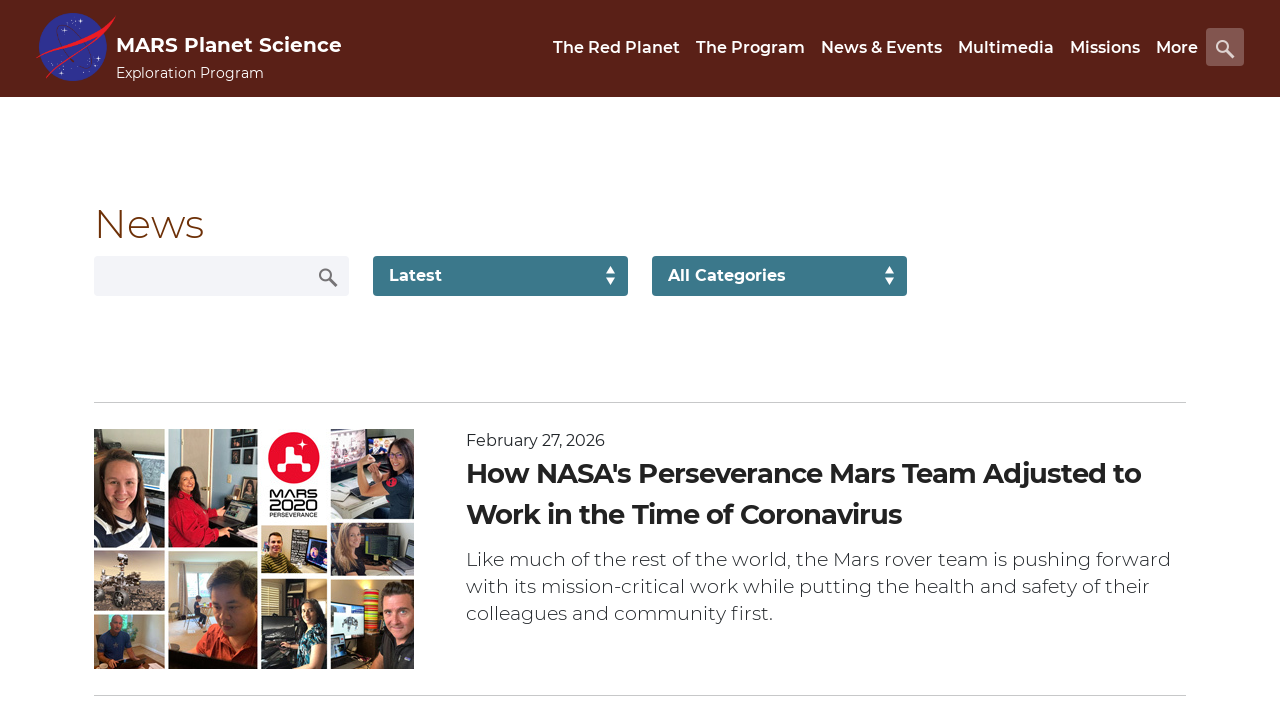

Article titles are present on the page
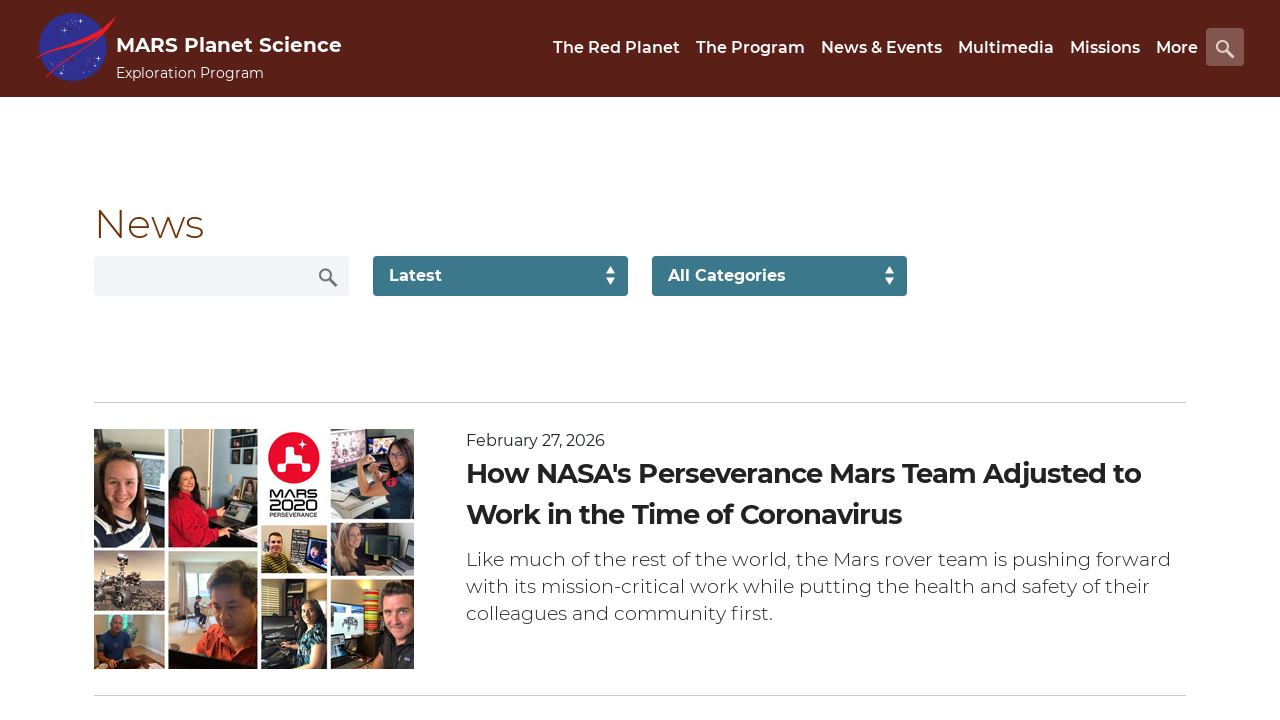

Article teasers are present on the page
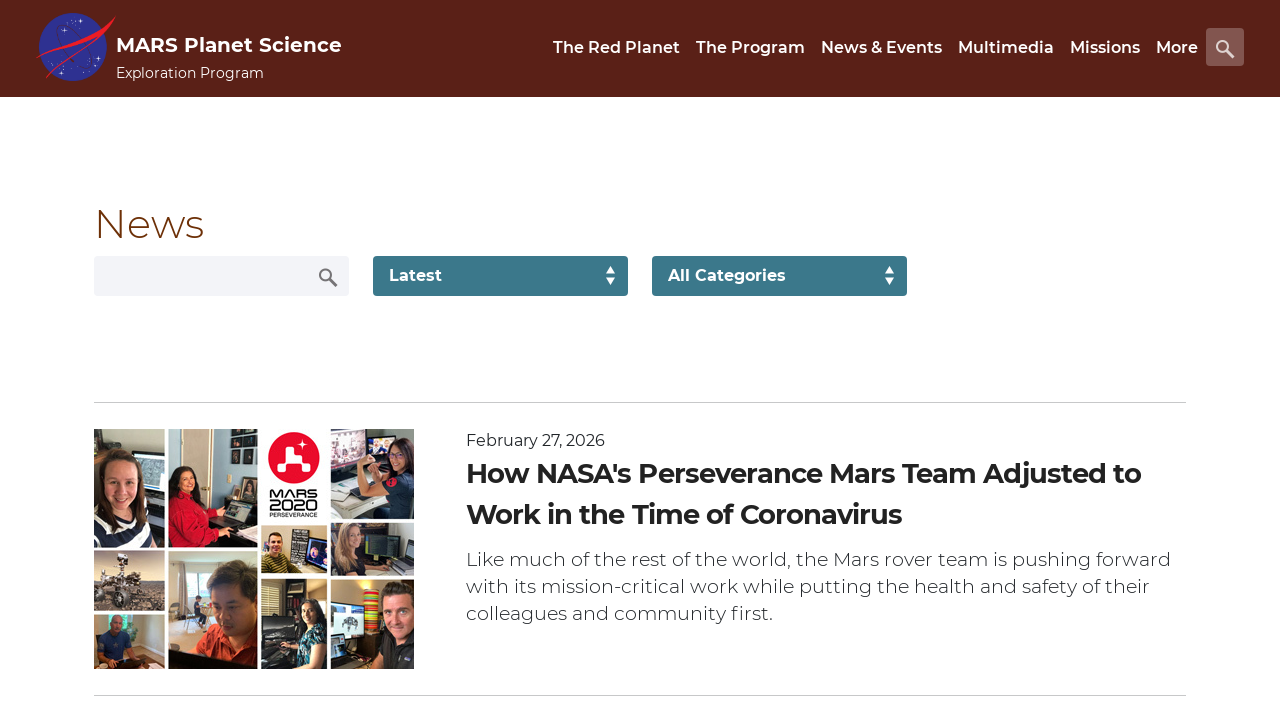

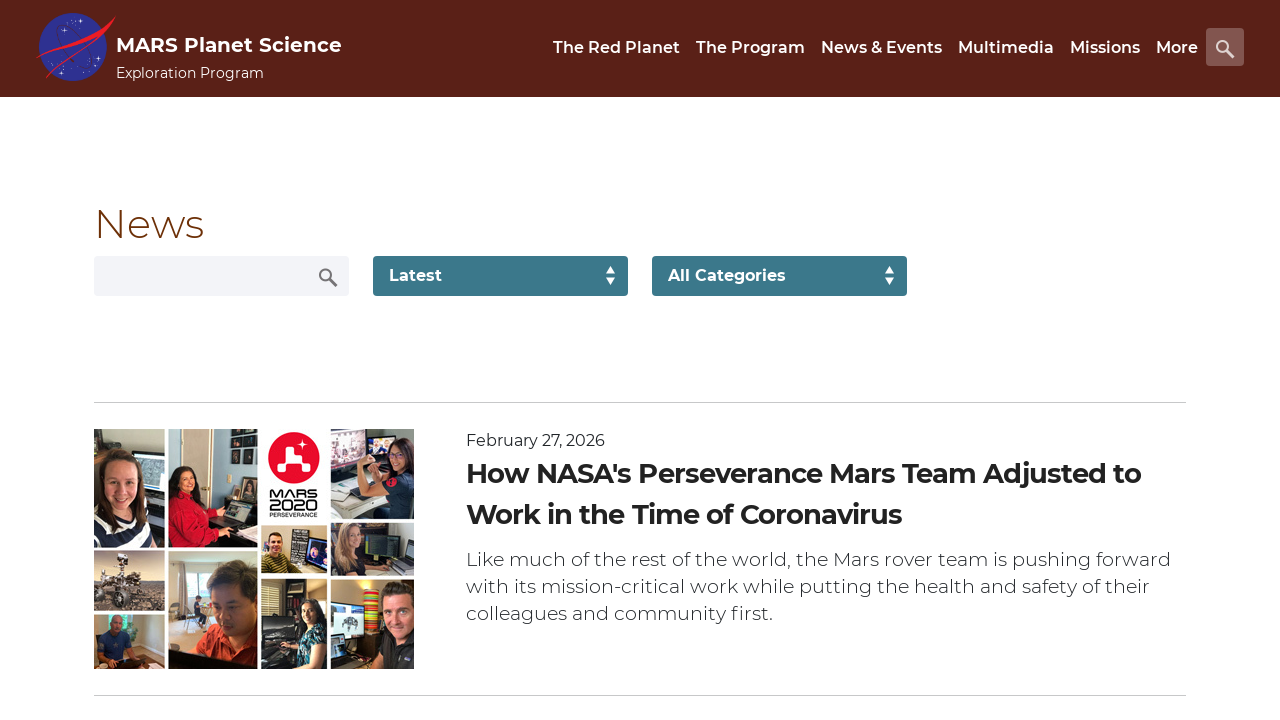